Navigates to a Medium article about Pyppeteer and verifies the page loads by checking the title

Starting URL: https://medium.com/z1digitalstudio/pyppeteer-the-snake-charmer-f3d1843ddb19

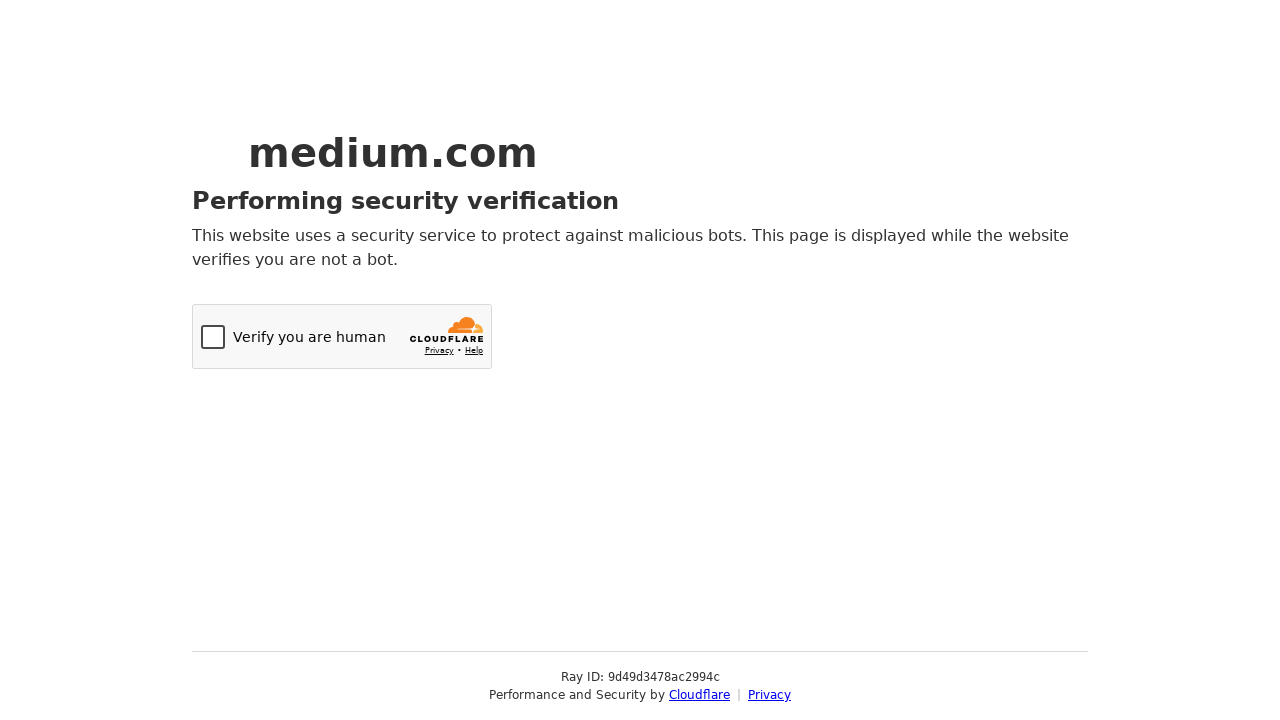

Navigated to Medium article about Pyppeteer
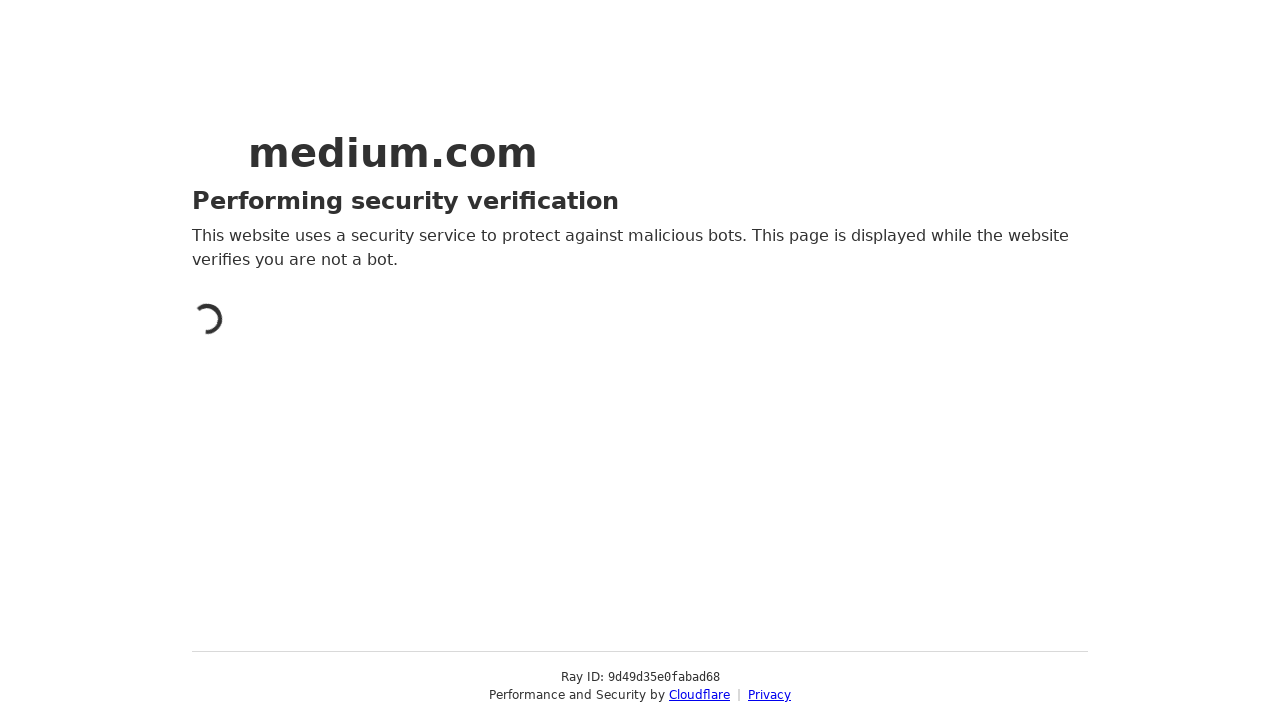

Page DOM content loaded
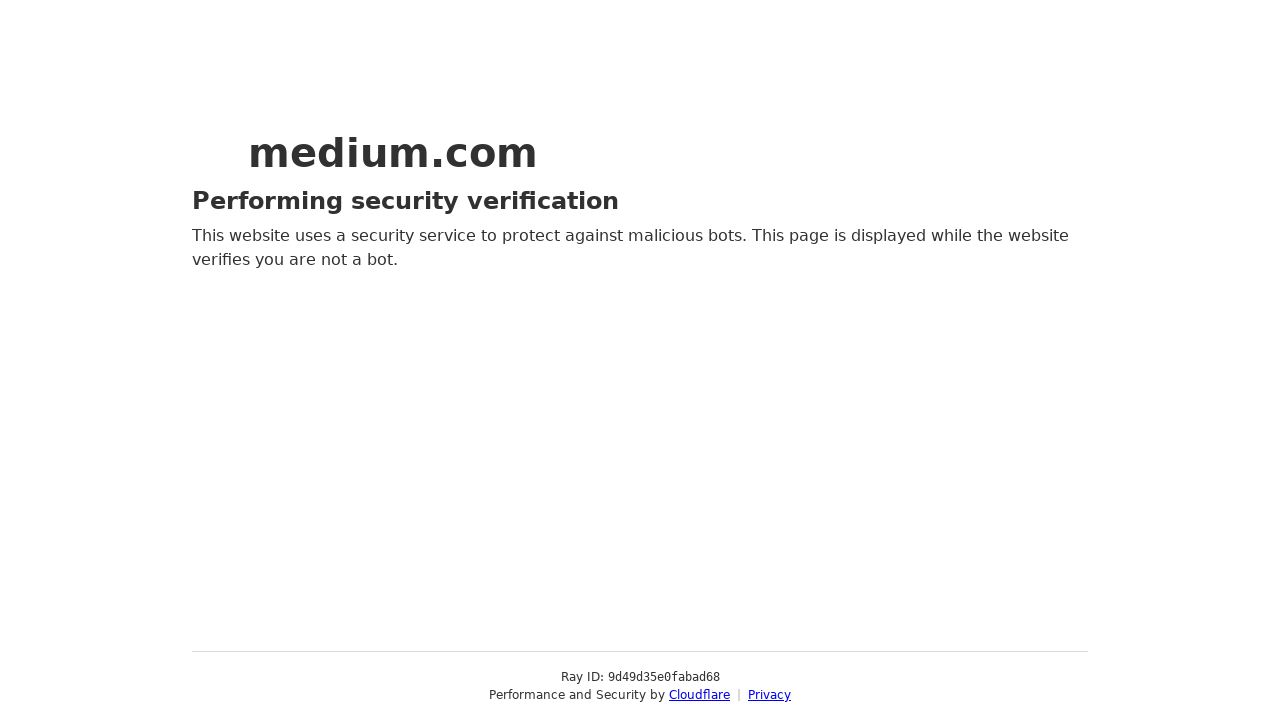

Article title element (h1) is present on the page
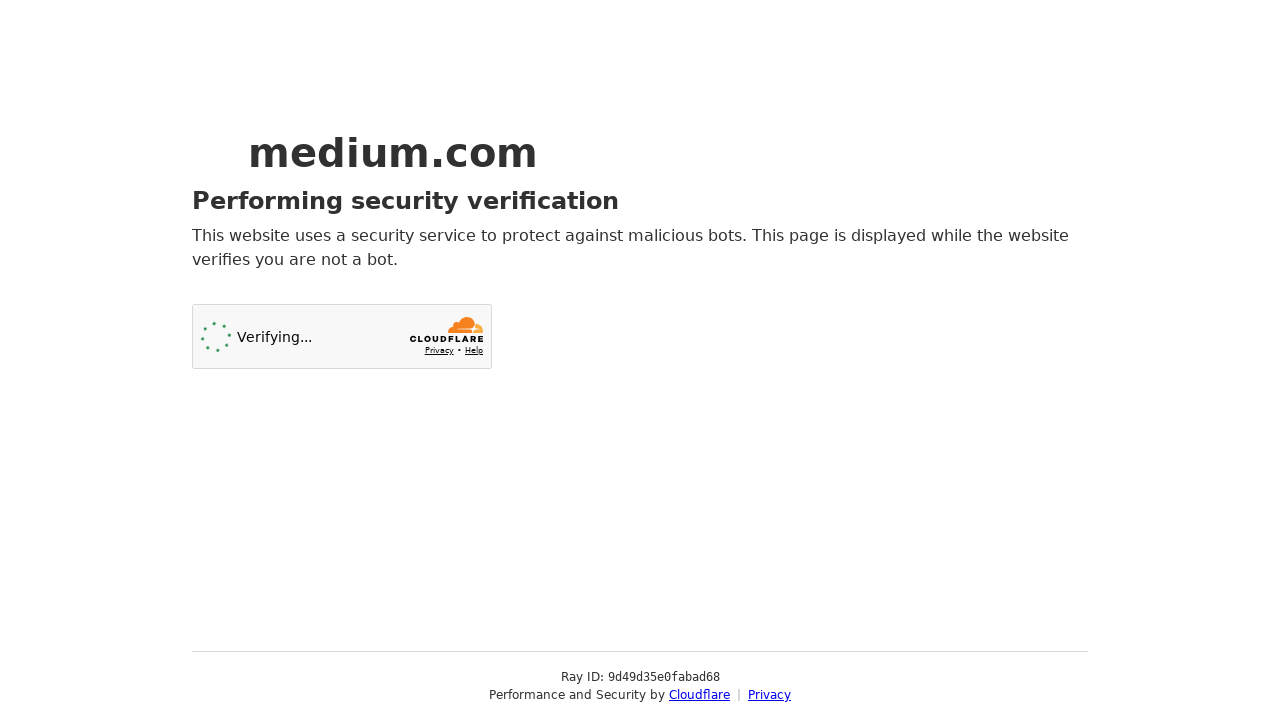

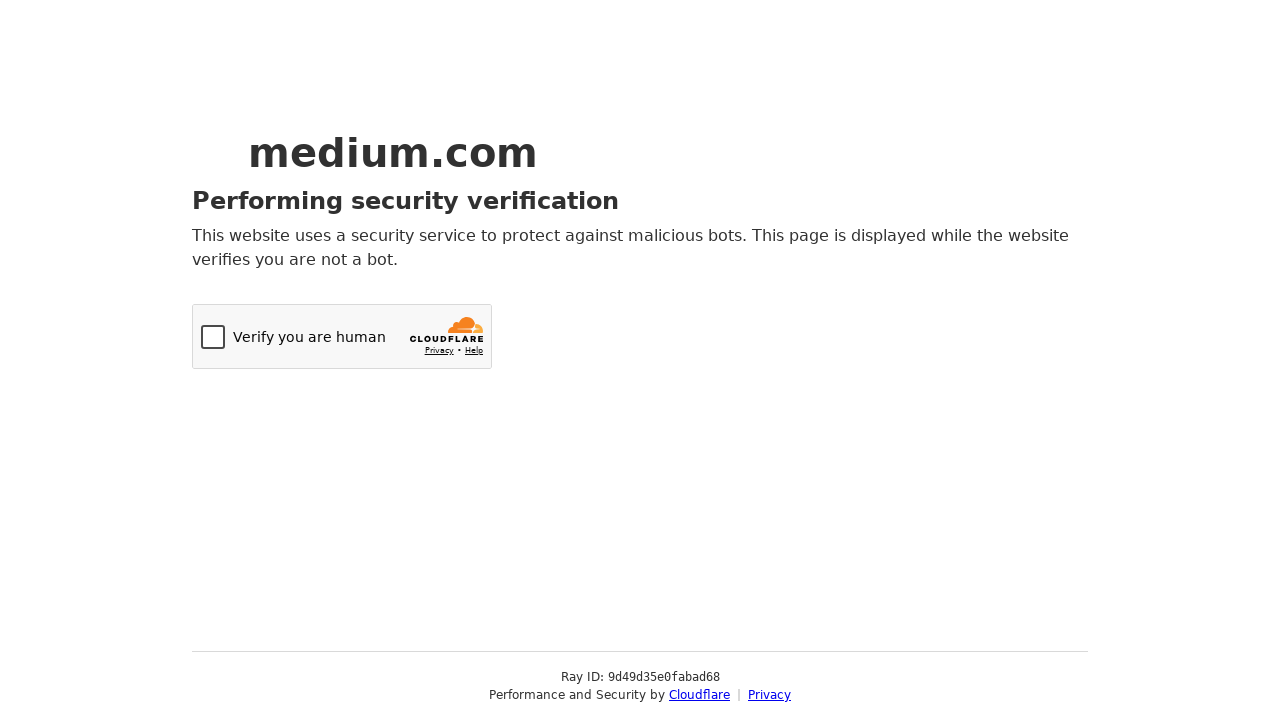